Navigates to the VCTC Pune website and retrieves the page title to verify the page loaded successfully

Starting URL: https://vctcpune.com/

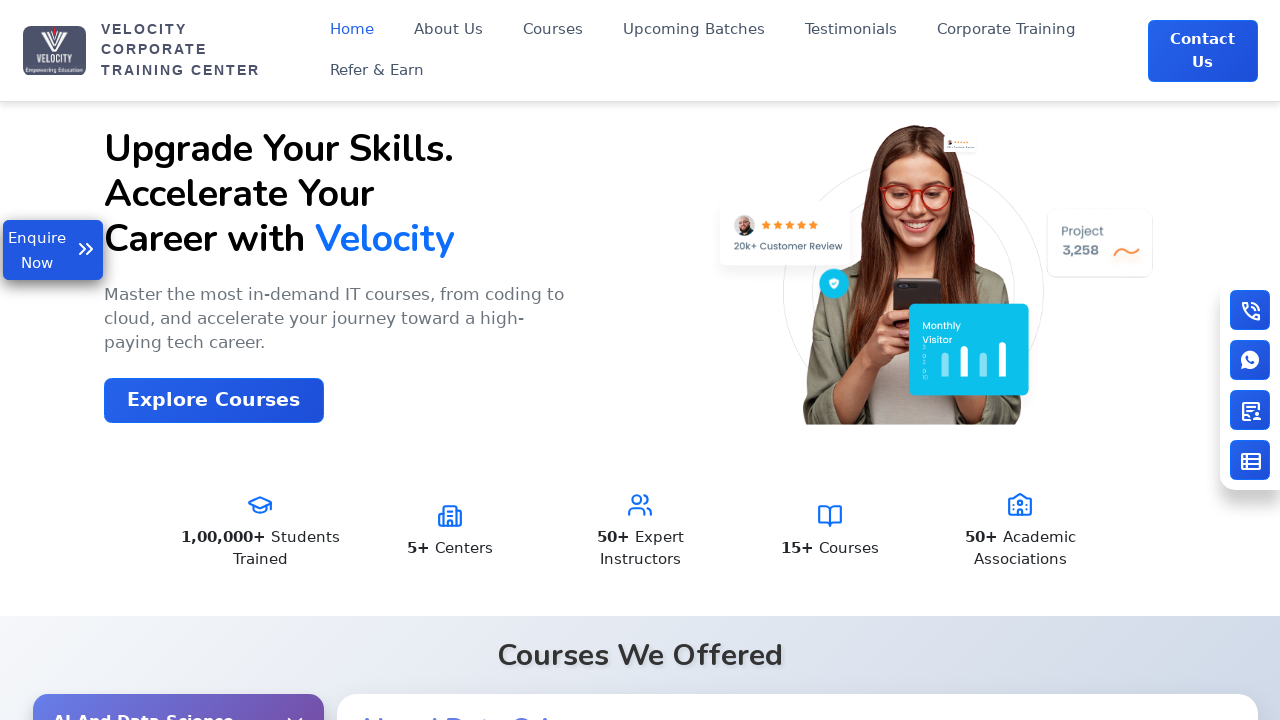

Waited for page to reach domcontentloaded state
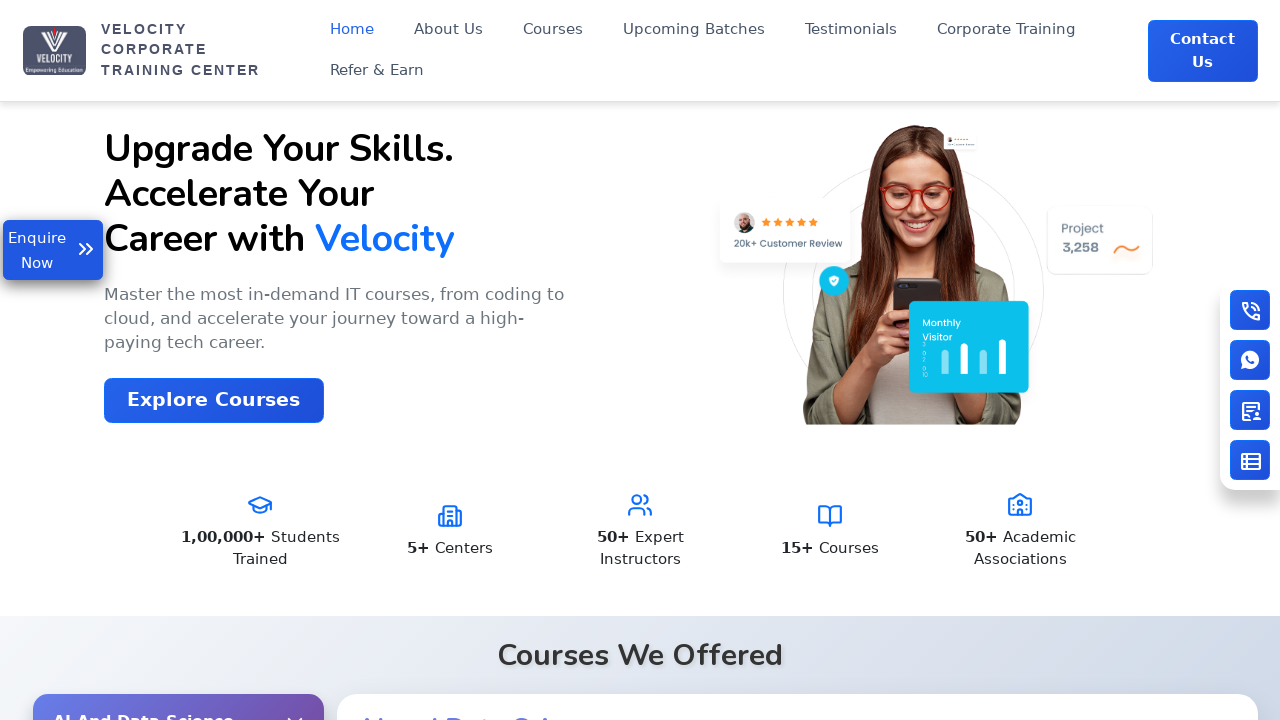

Retrieved page title: Velocity | India's No.1 Top IT Training Institute
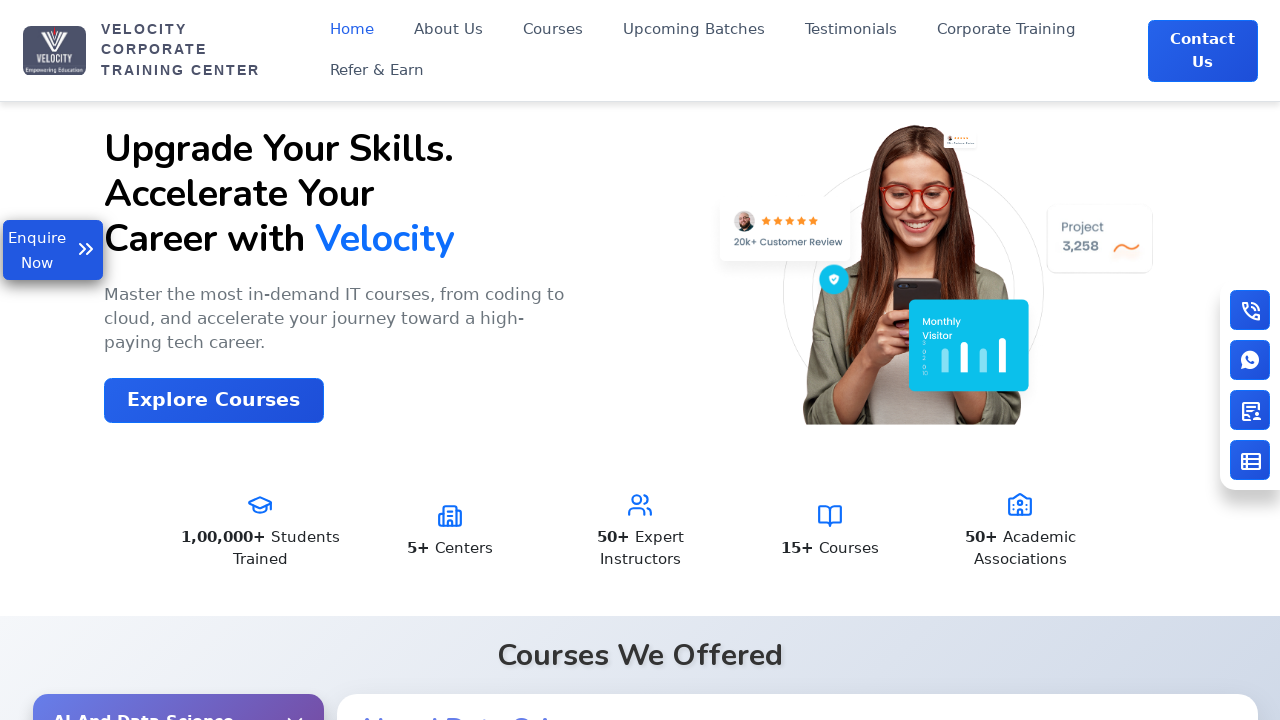

Printed page title to console
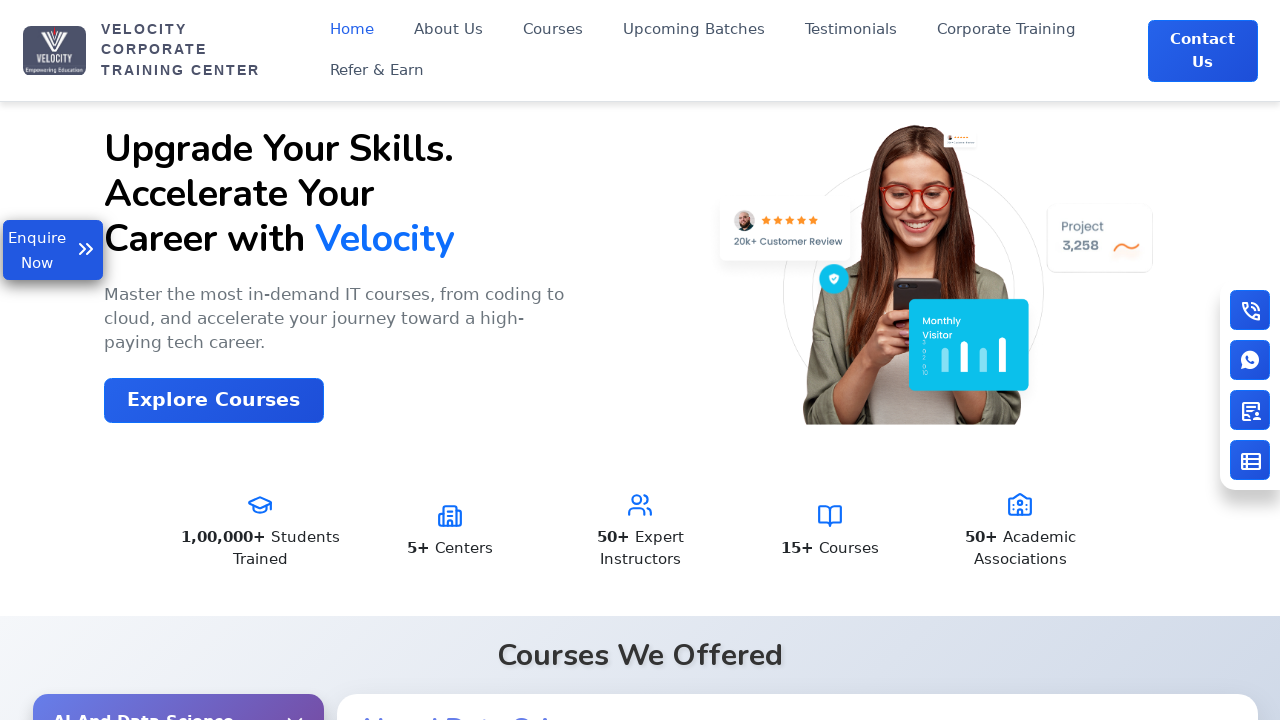

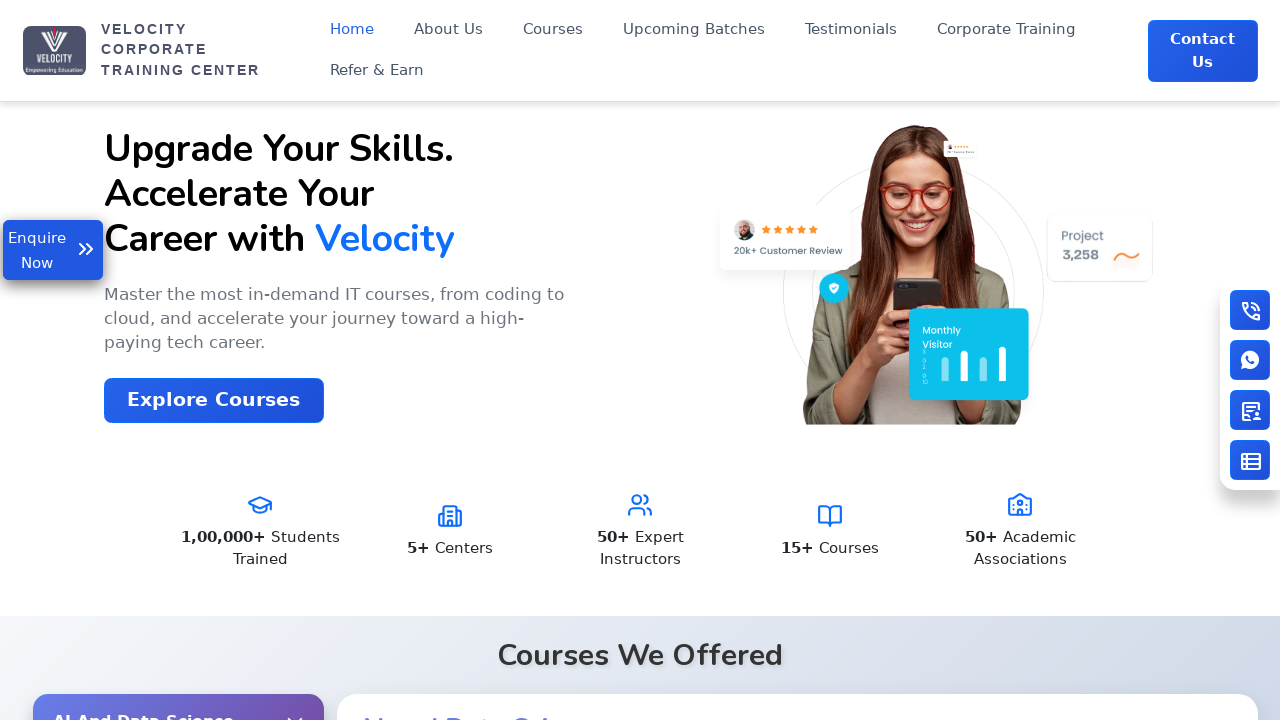